Navigates to the LambdaTest homepage and waits for the page to load.

Starting URL: https://lambdatest.com

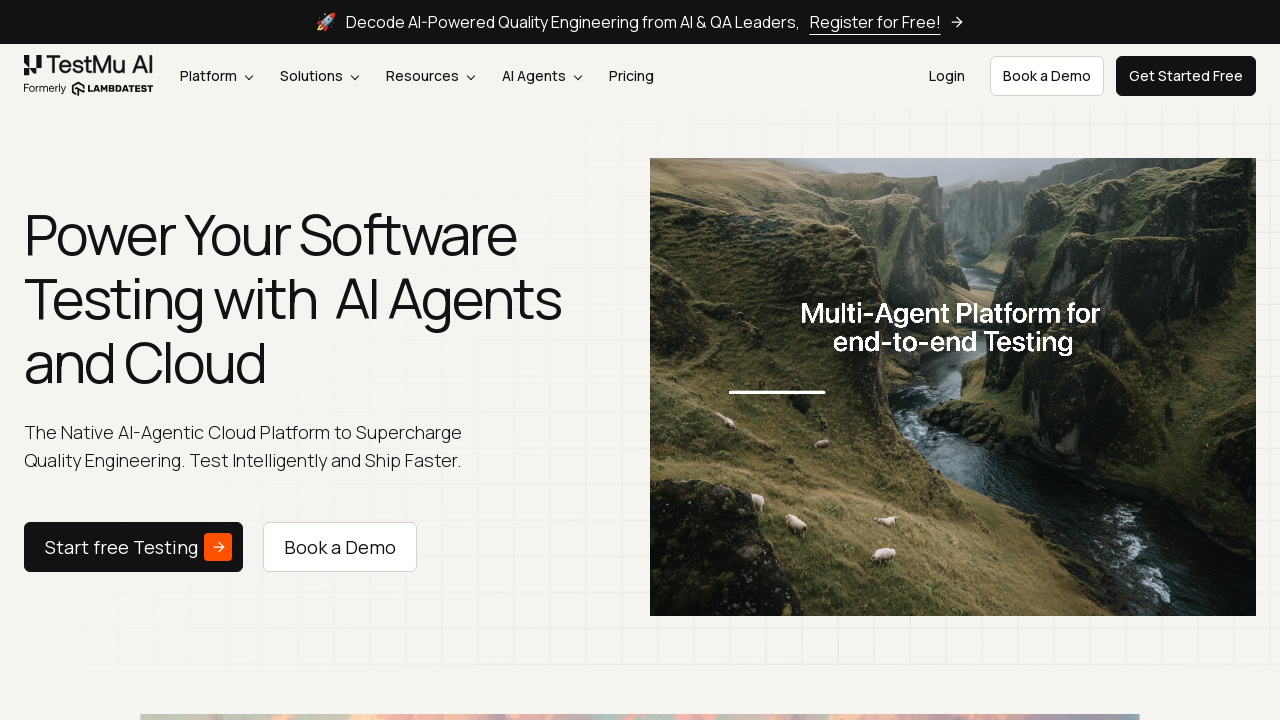

Waited for page to reach domcontentloaded state on LambdaTest homepage
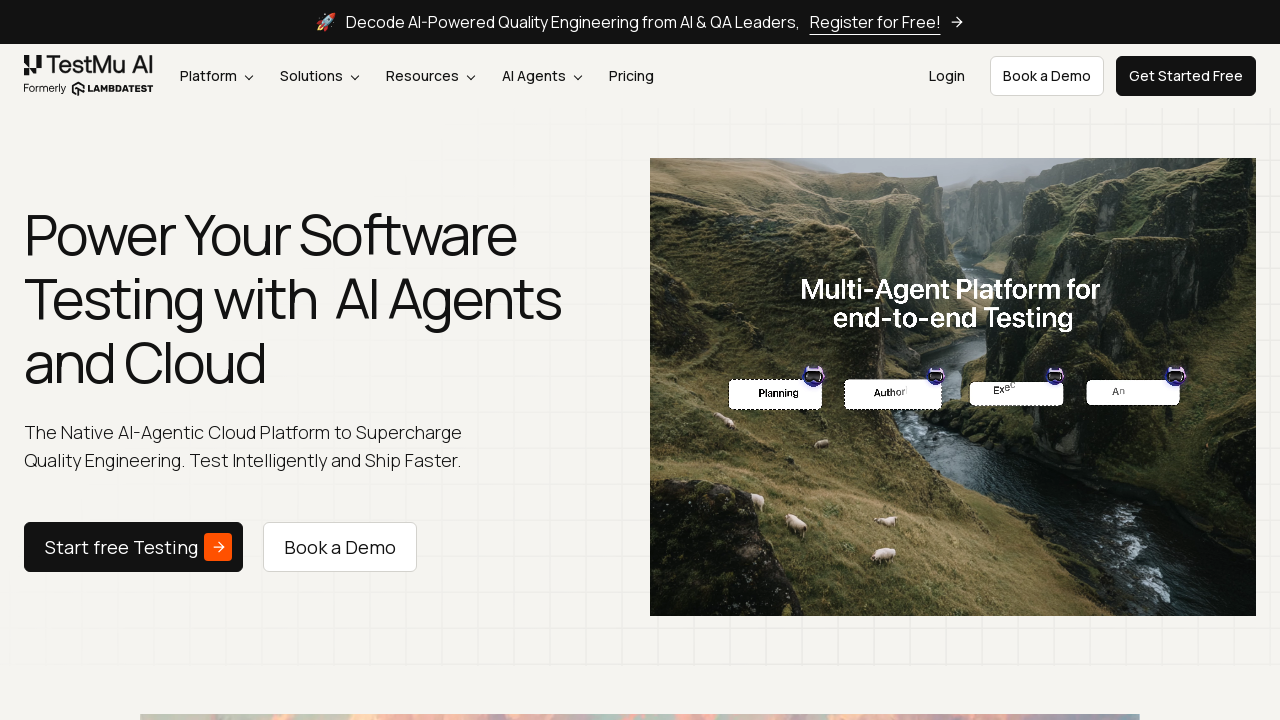

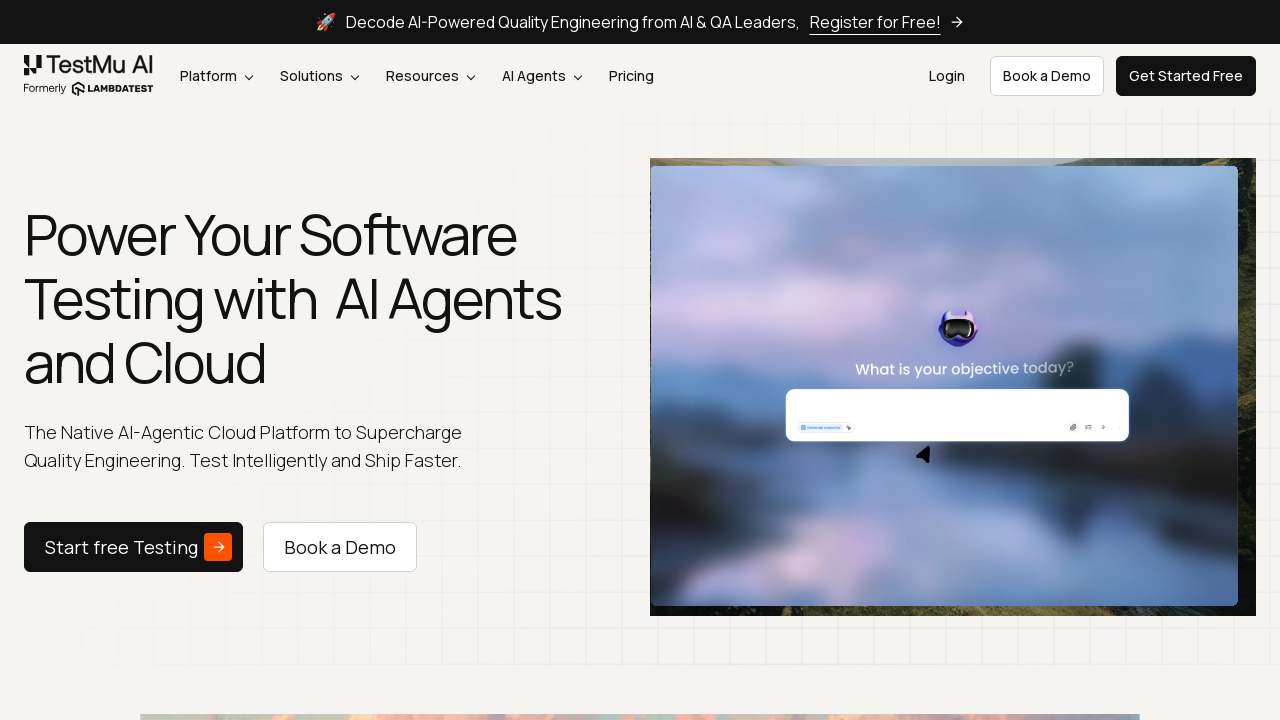